Verifies the presence of logo and search elements on an OpenCart page, then performs a product search for "Macbook"

Starting URL: https://naveenautomationlabs.com/opencart/index.php?route=account/login

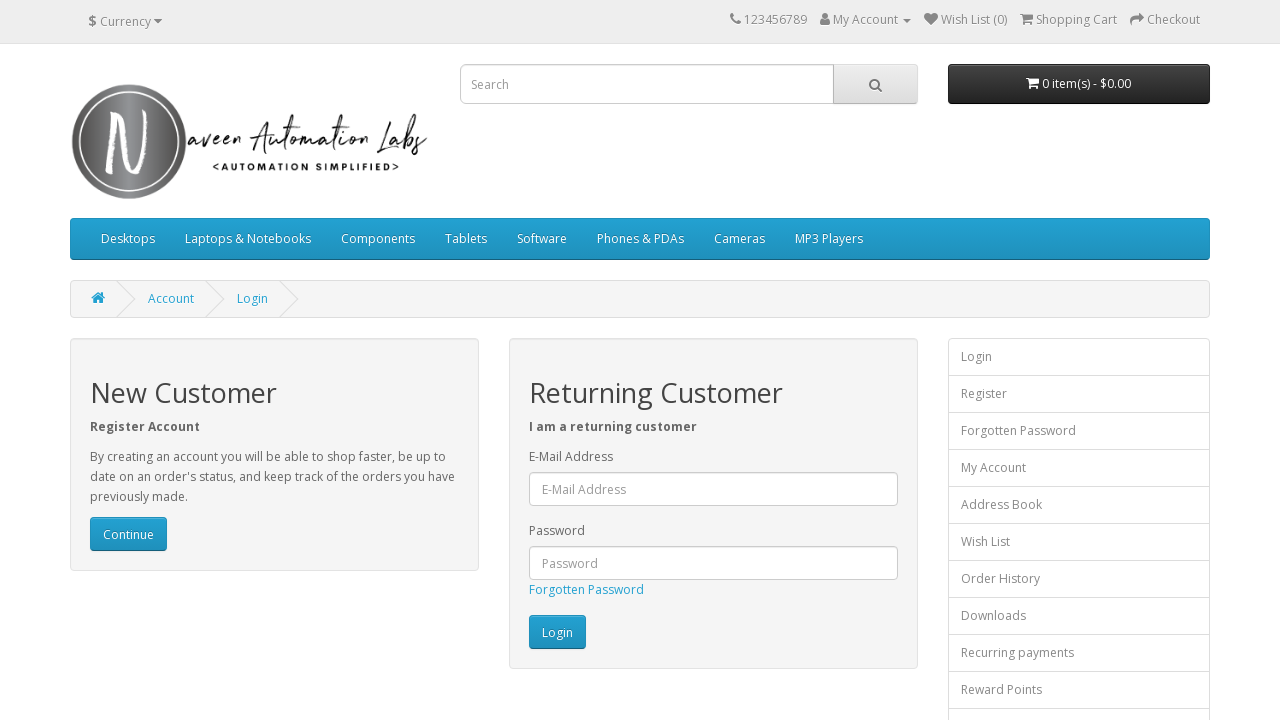

Located logo element with class 'img-responsive'
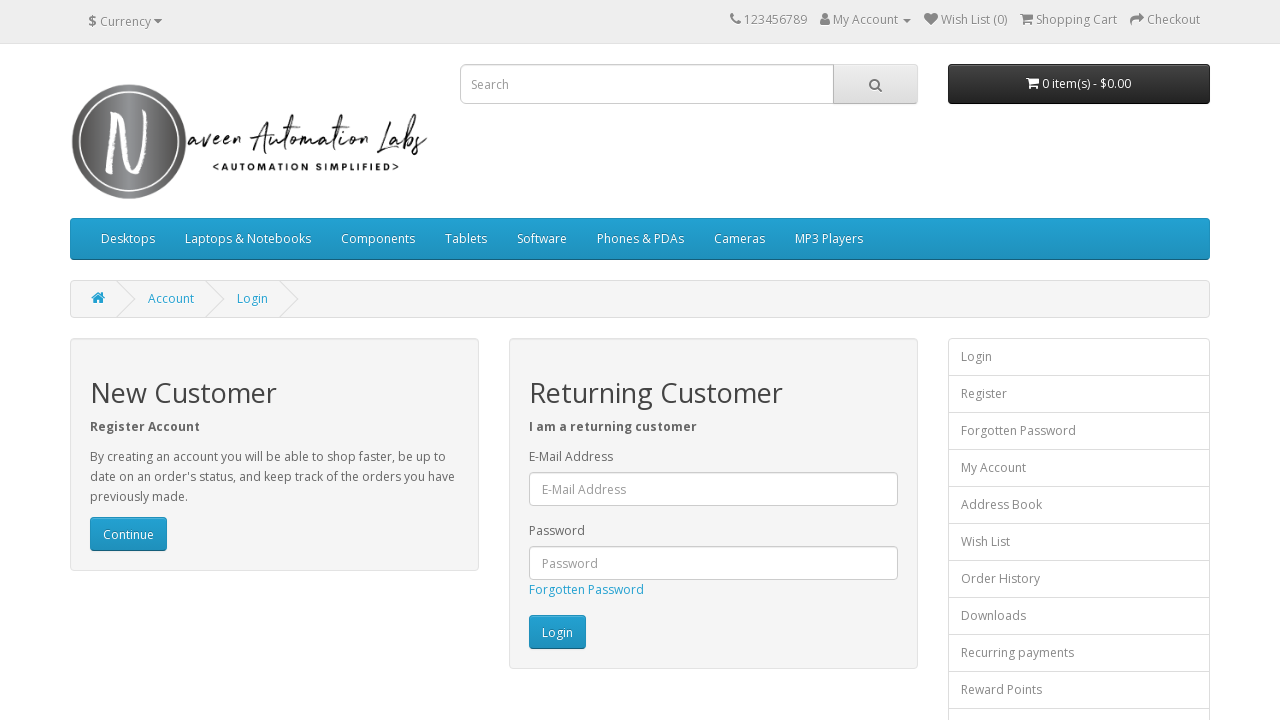

Logo element is visible - PASS
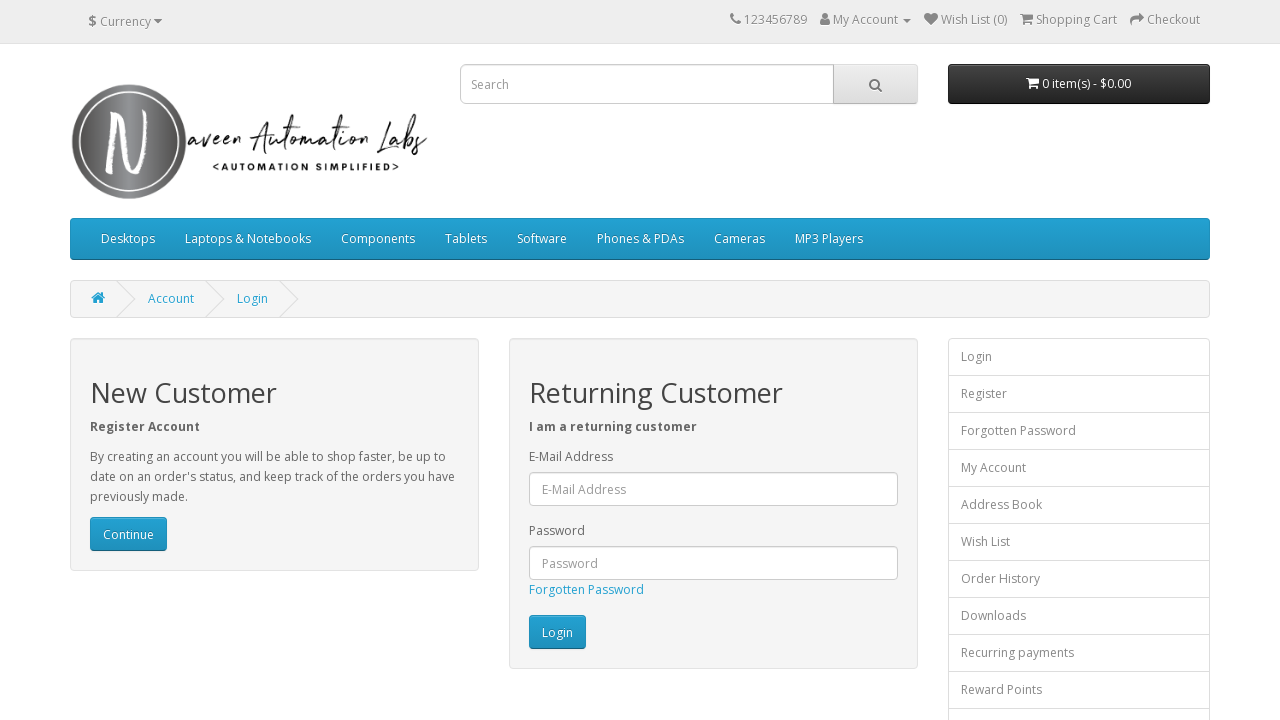

Located search box element
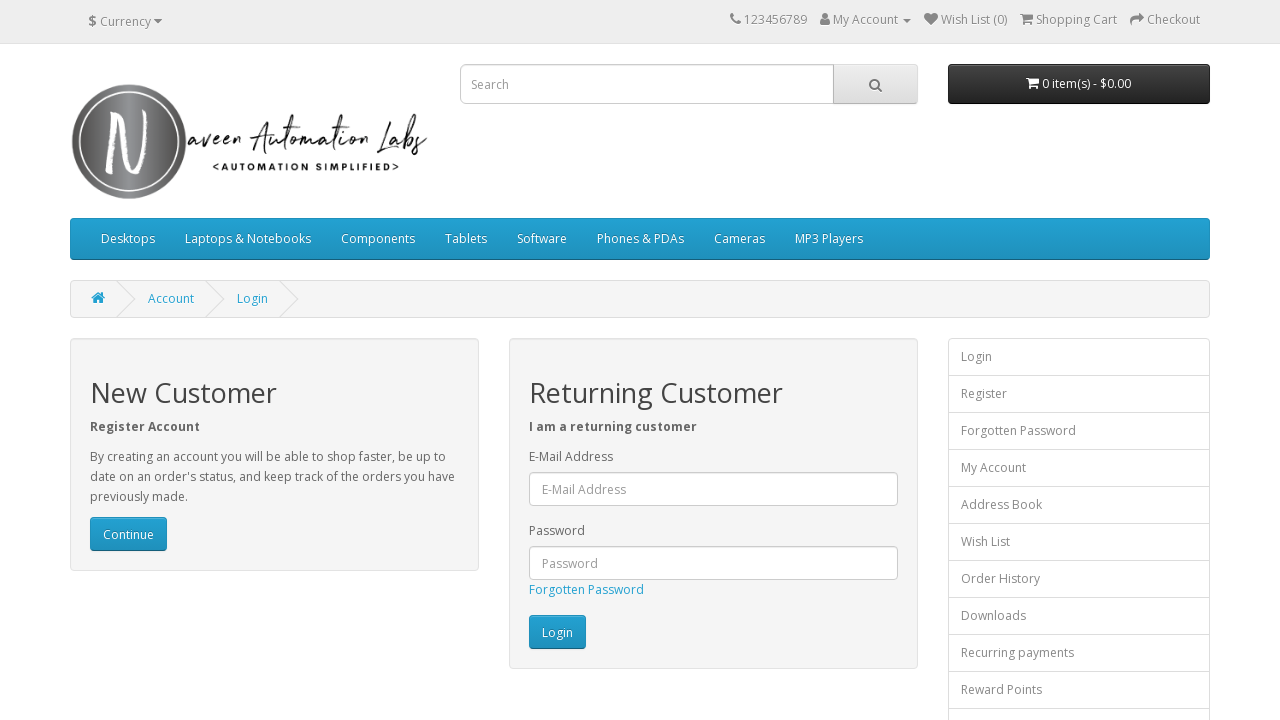

Search box is visible
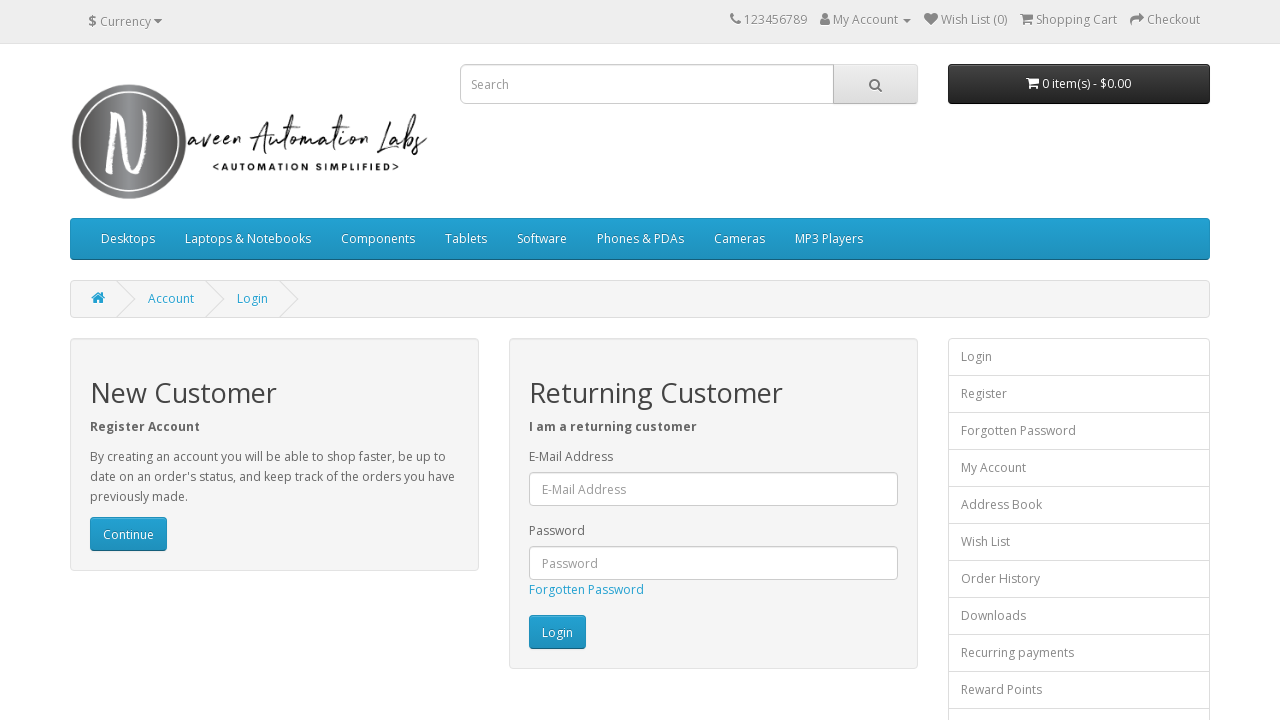

Filled search box with 'Macbook' on input[name='search']
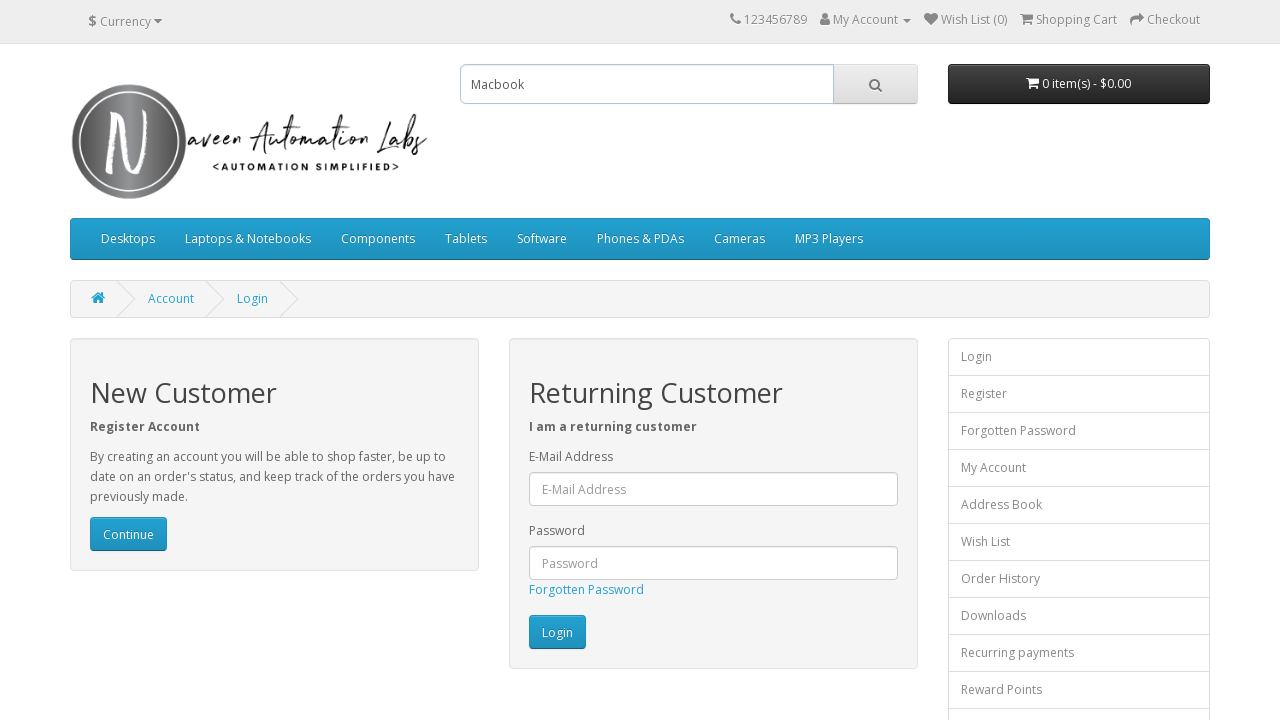

Clicked search button to perform product search at (875, 84) on xpath=//button[contains(@class,'btn-default')]
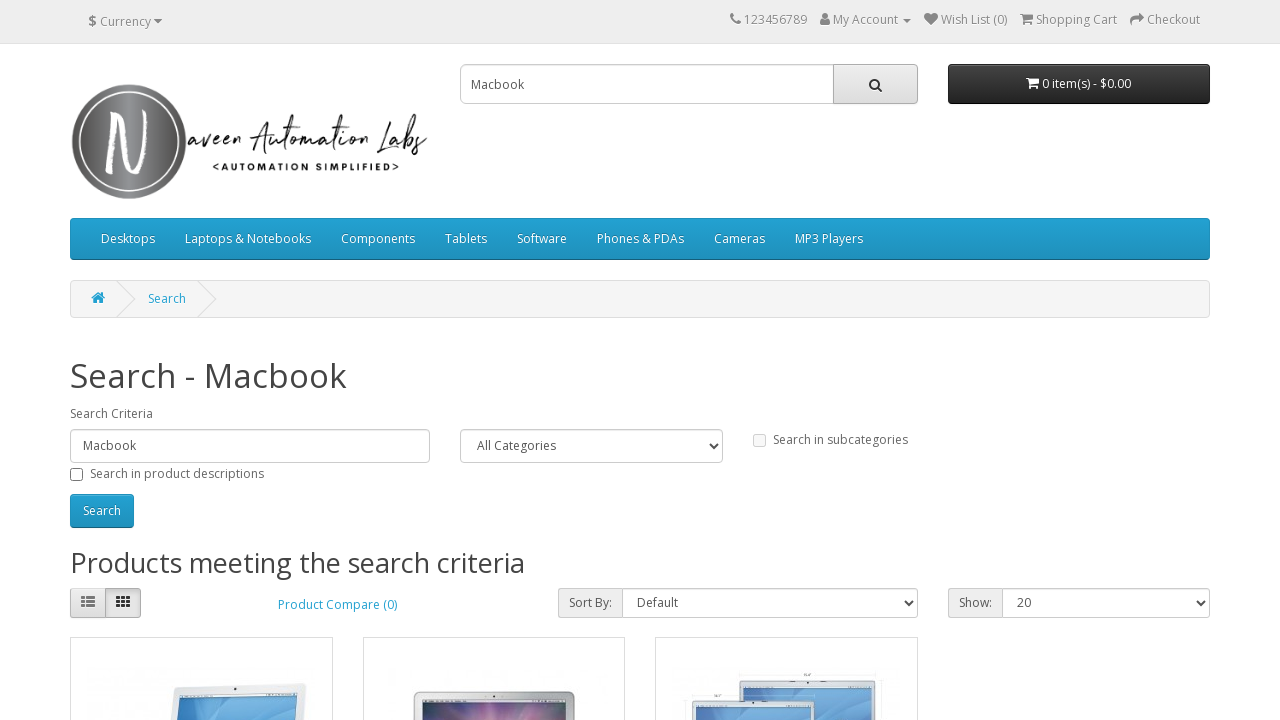

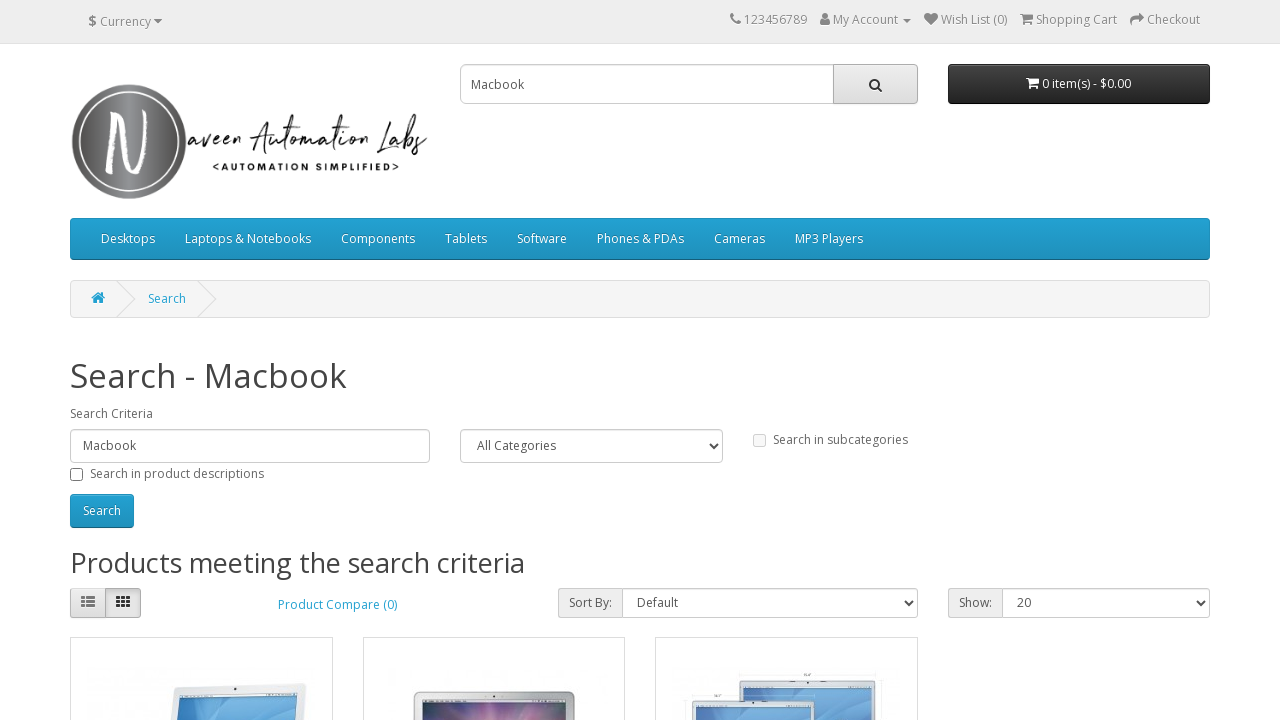